Tests a math quiz form by reading two numbers from the page, calculating their sum, and selecting the correct answer from a dropdown menu.

Starting URL: http://suninjuly.github.io/selects1.html

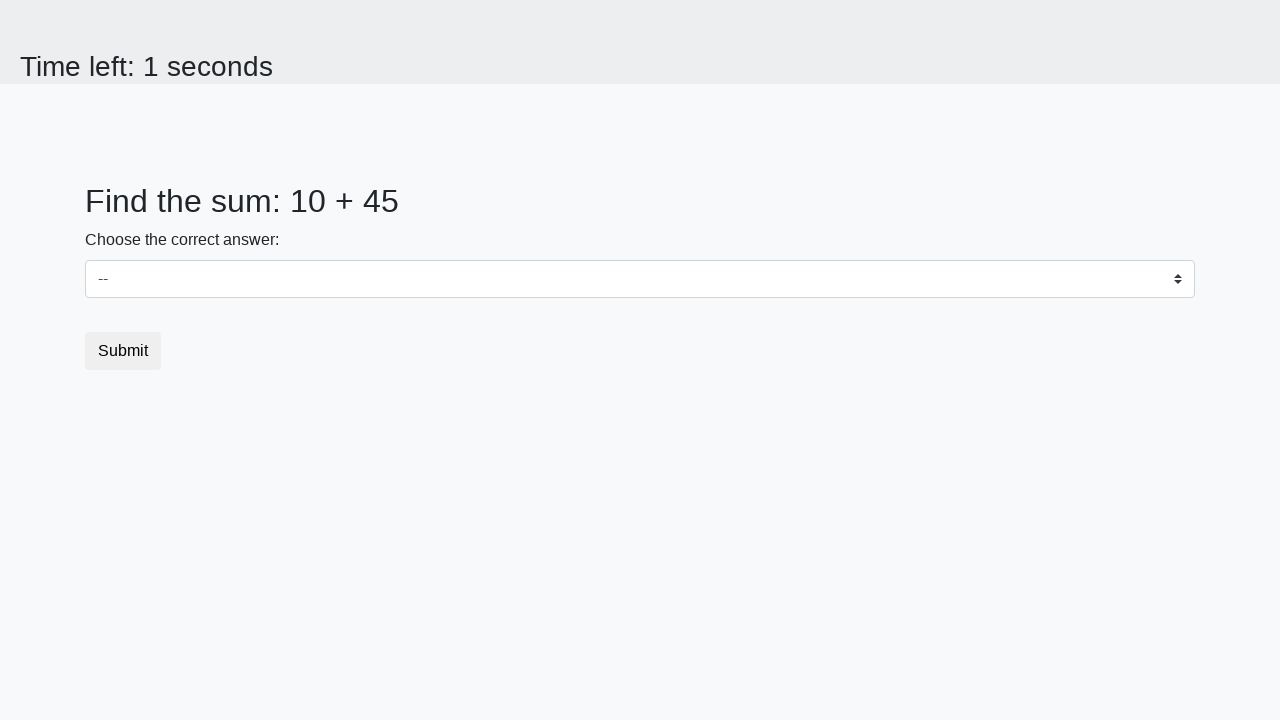

Read first number from page element #num1
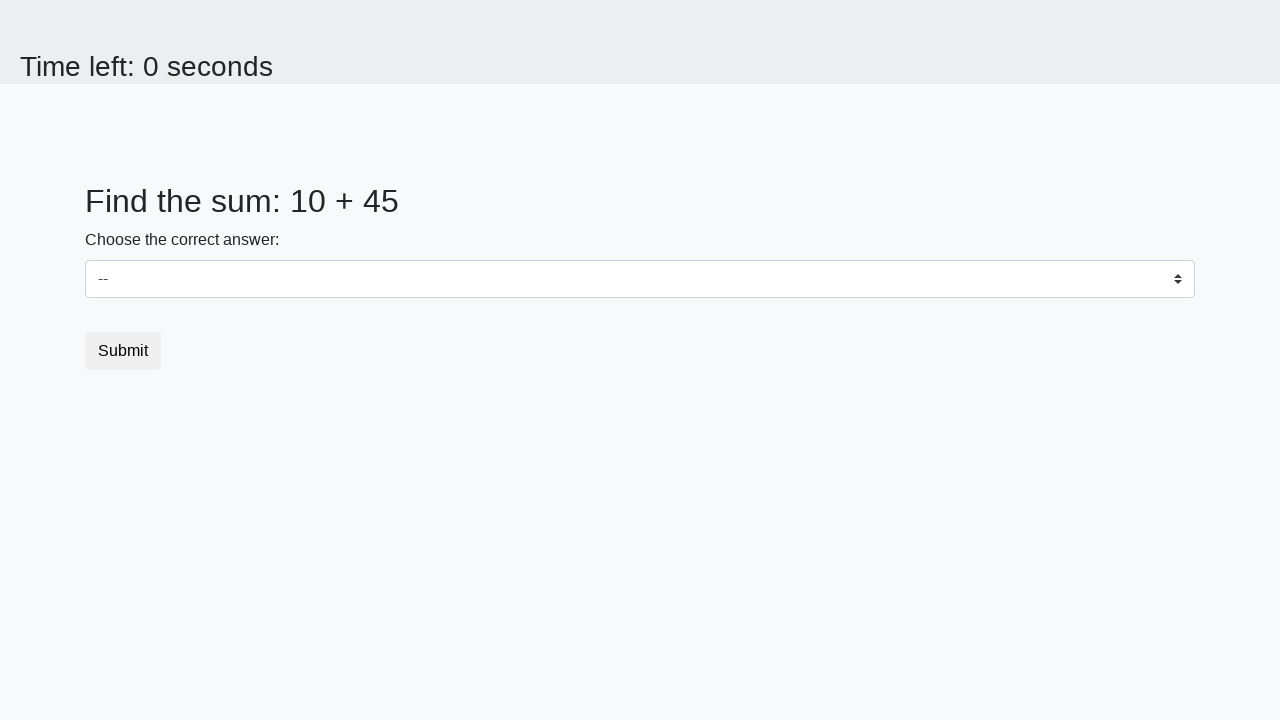

Read second number from page element #num2
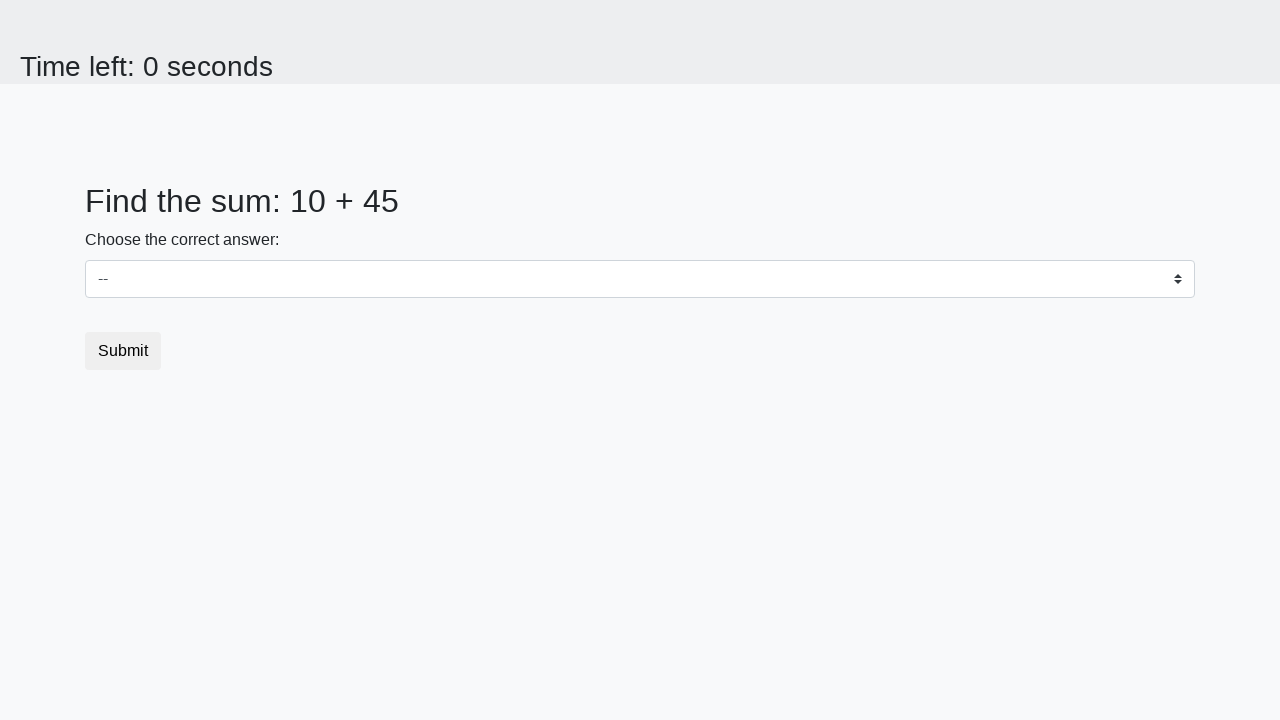

Selected correct answer 55 from dropdown menu on #dropdown
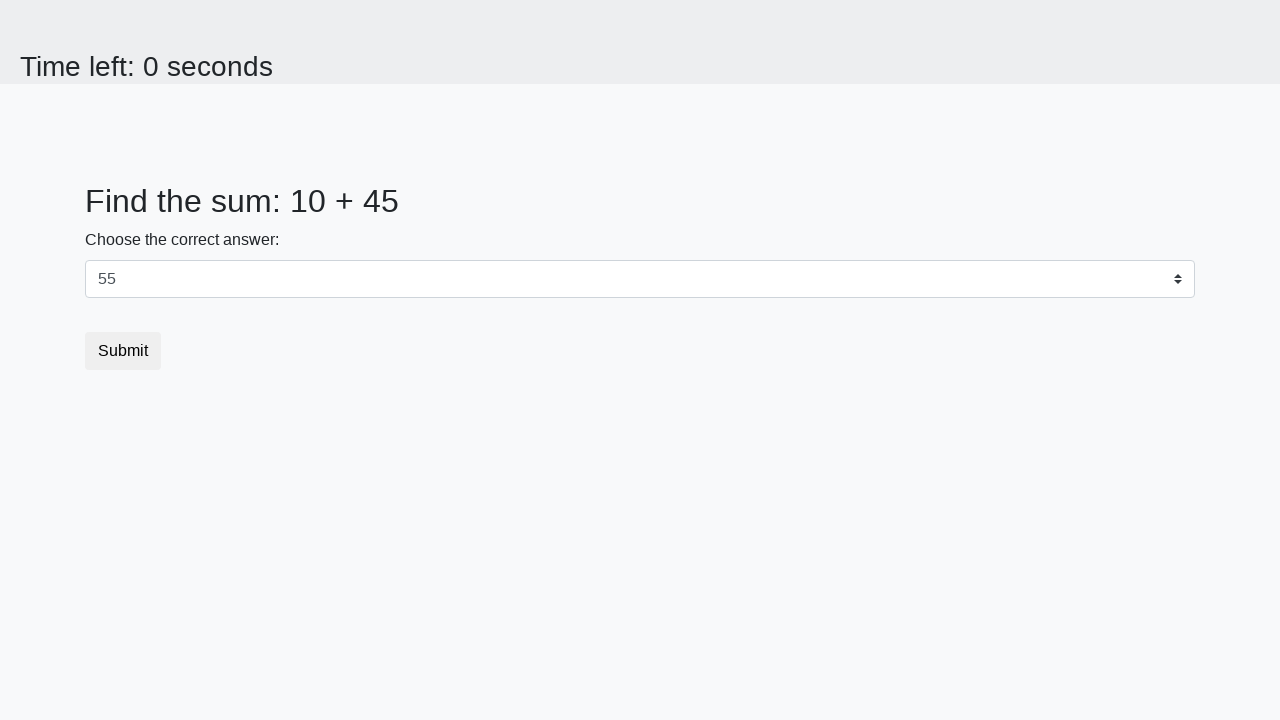

Clicked submit button to submit quiz at (123, 351) on button[type='submit']
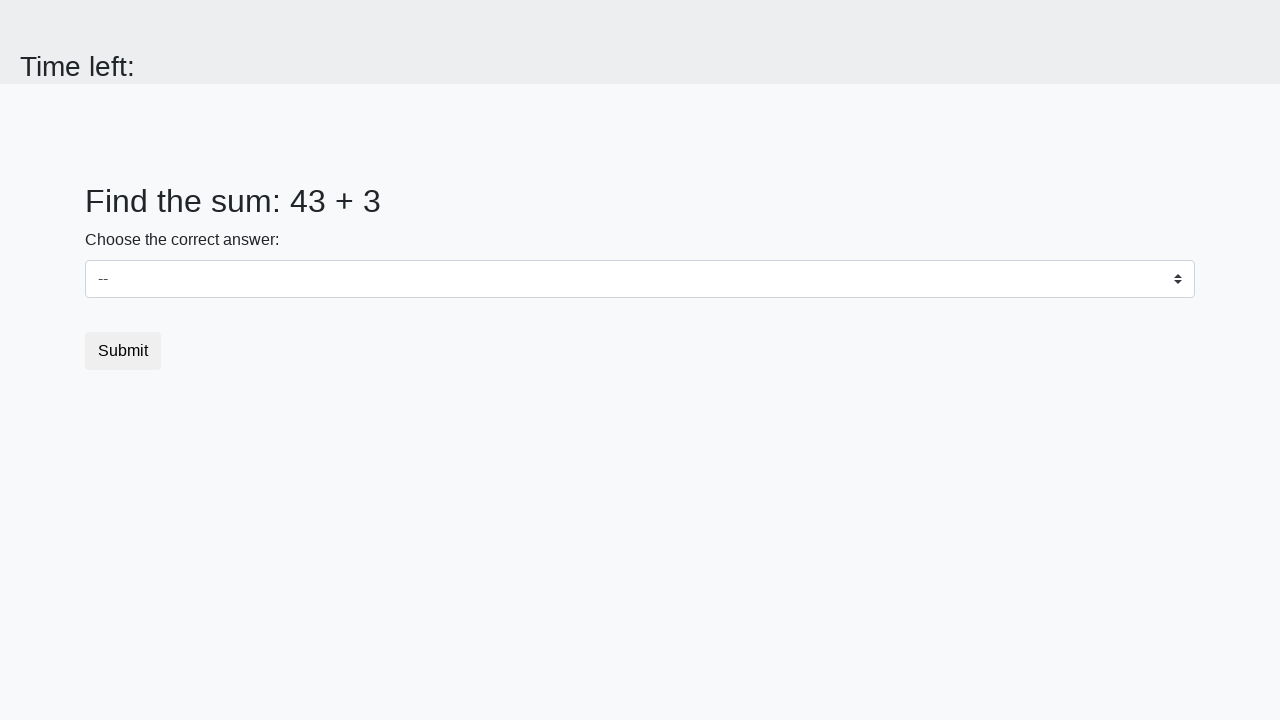

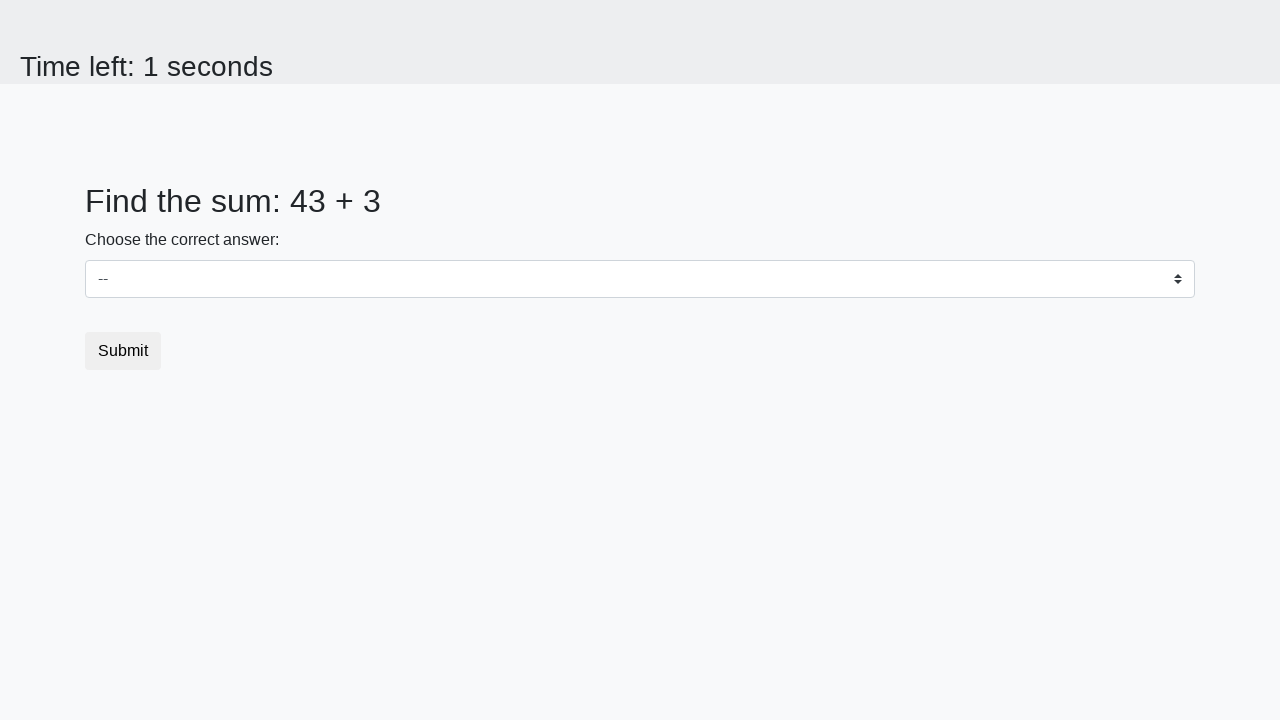